Tests e-commerce workflow by adding multiple vegetables to cart, proceeding to checkout, and applying a promo code to verify discount is applied

Starting URL: https://rahulshettyacademy.com/seleniumPractise/#/

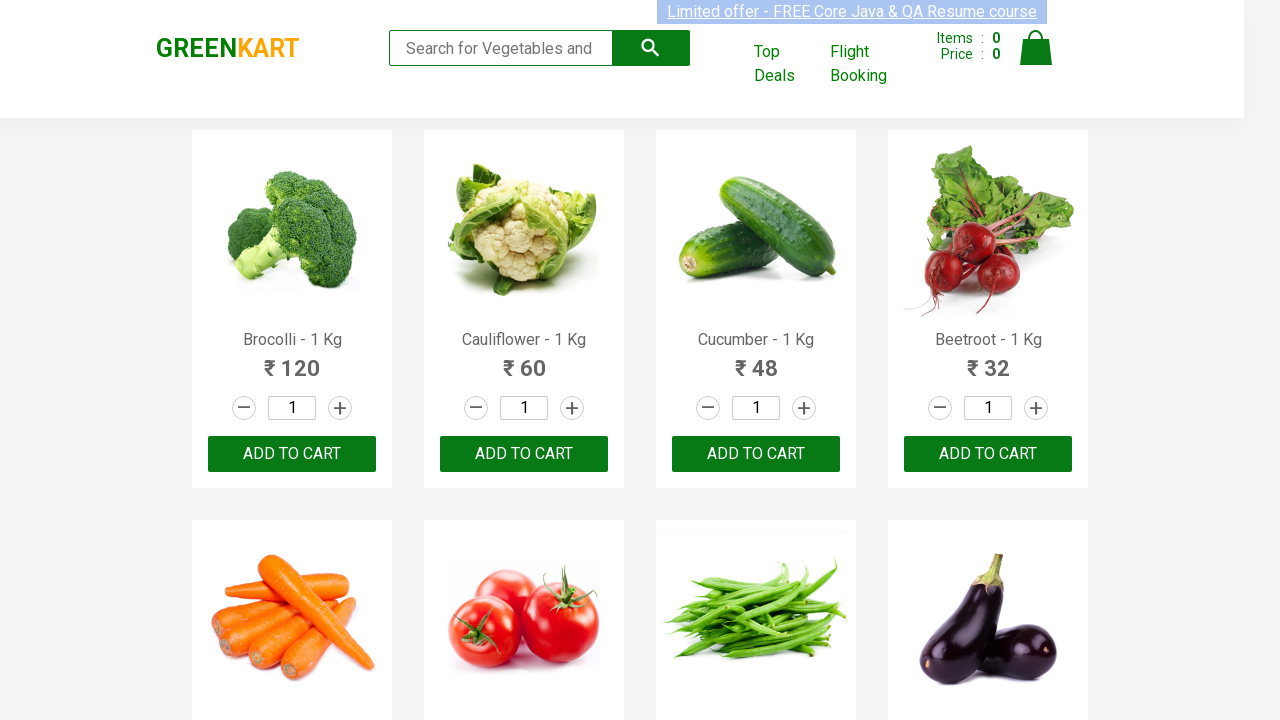

Located all product elements on the page
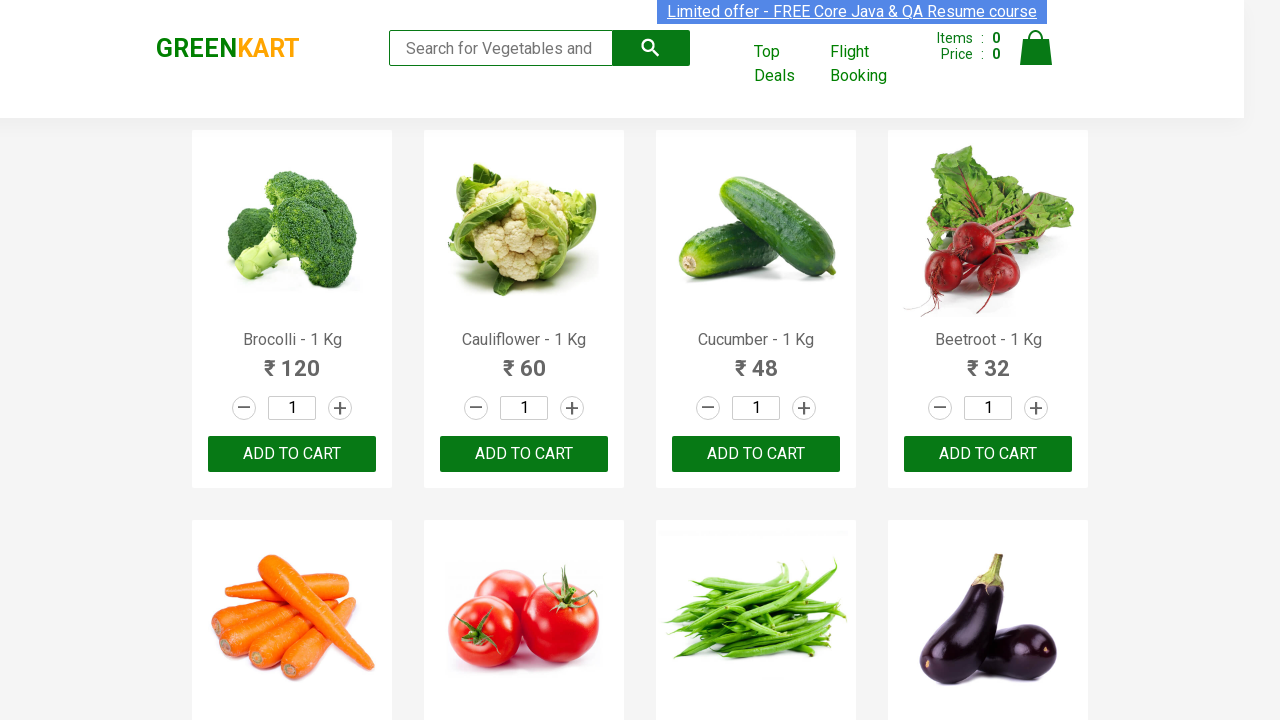

Added 'Brocolli' to cart at (292, 454) on div.product-action > button >> nth=0
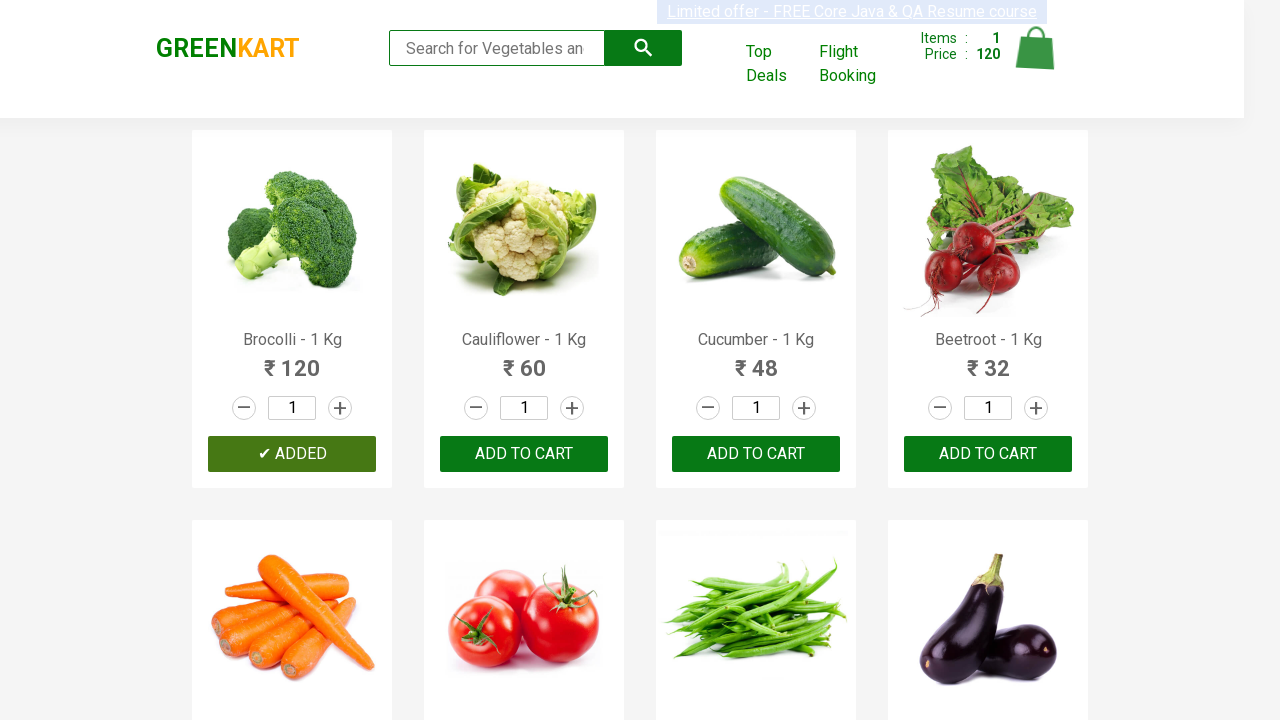

Added 'Cucumber' to cart at (756, 454) on div.product-action > button >> nth=2
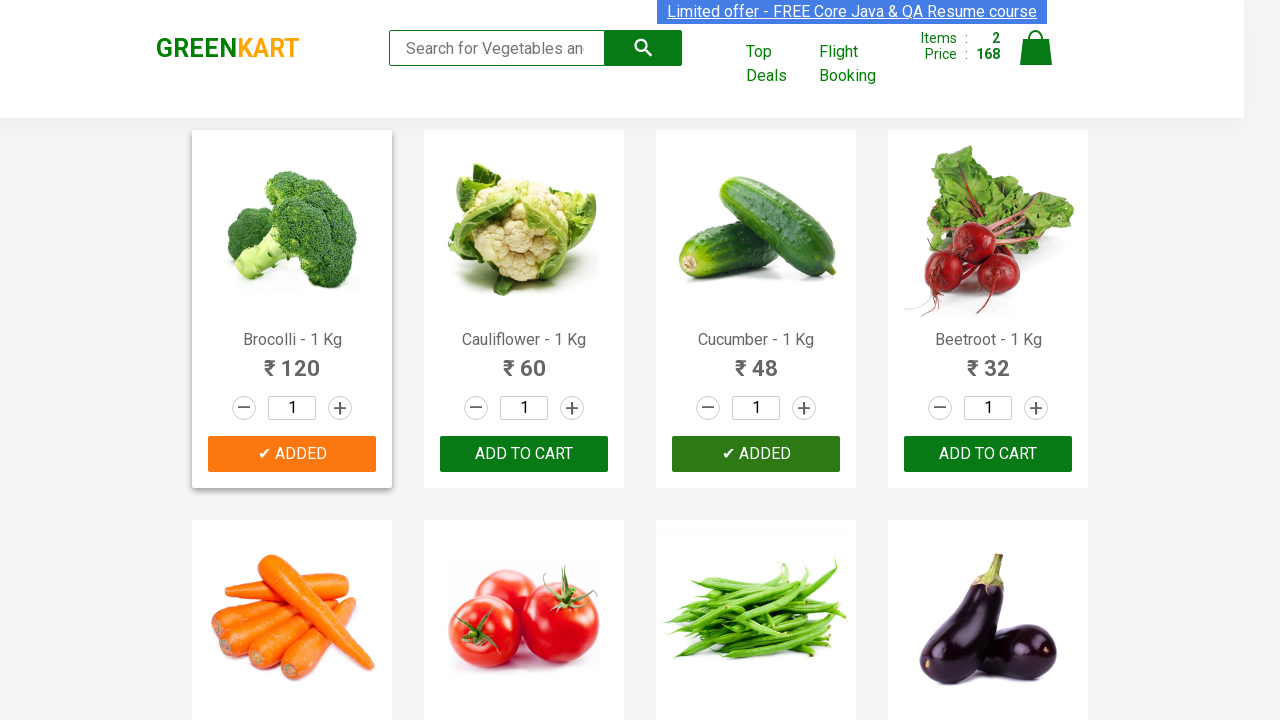

Added 'Beetroot' to cart at (988, 454) on div.product-action > button >> nth=3
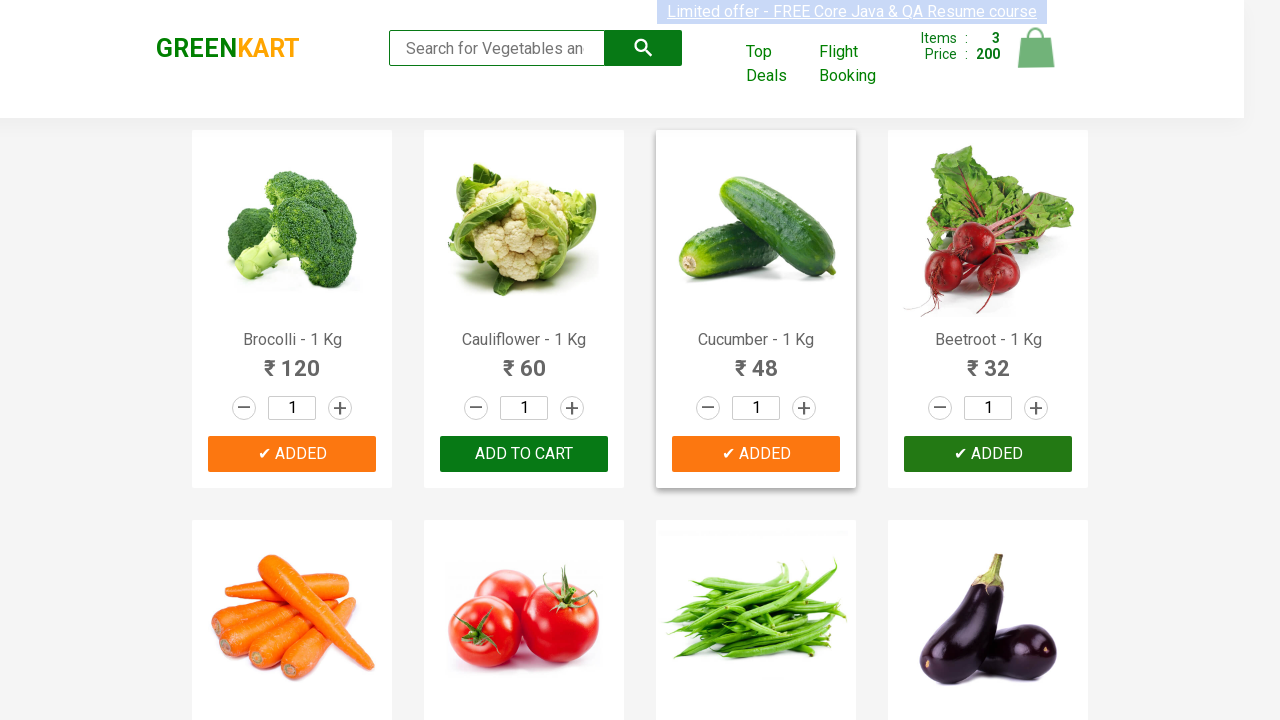

Clicked on cart icon at (1036, 48) on img[alt='Cart']
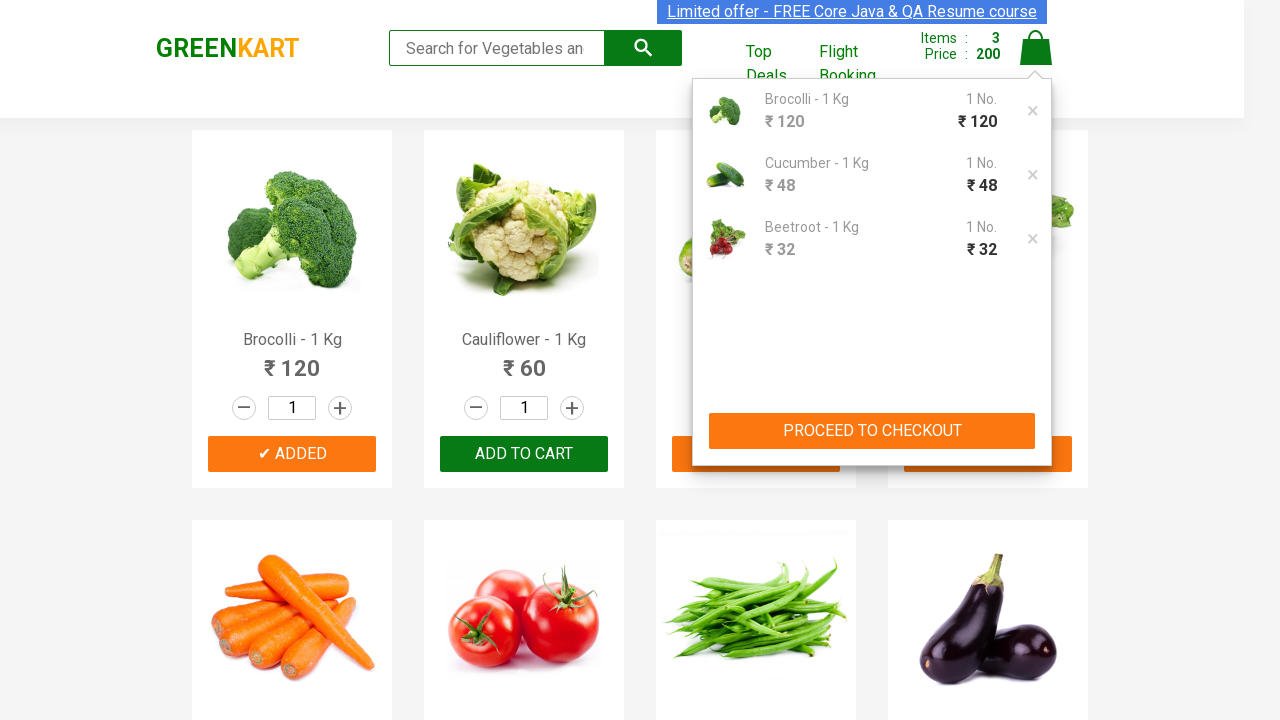

Clicked PROCEED TO CHECKOUT button at (872, 431) on button:has-text('PROCEED TO CHECKOUT')
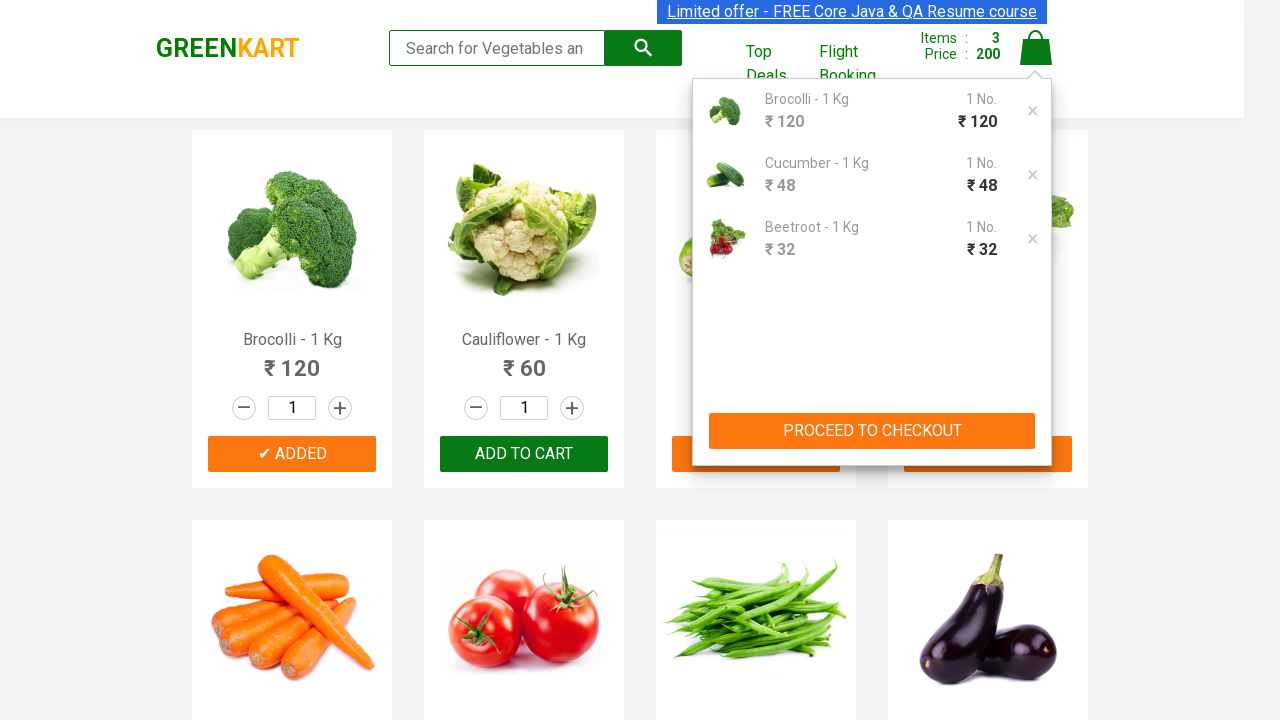

Promo code input field appeared
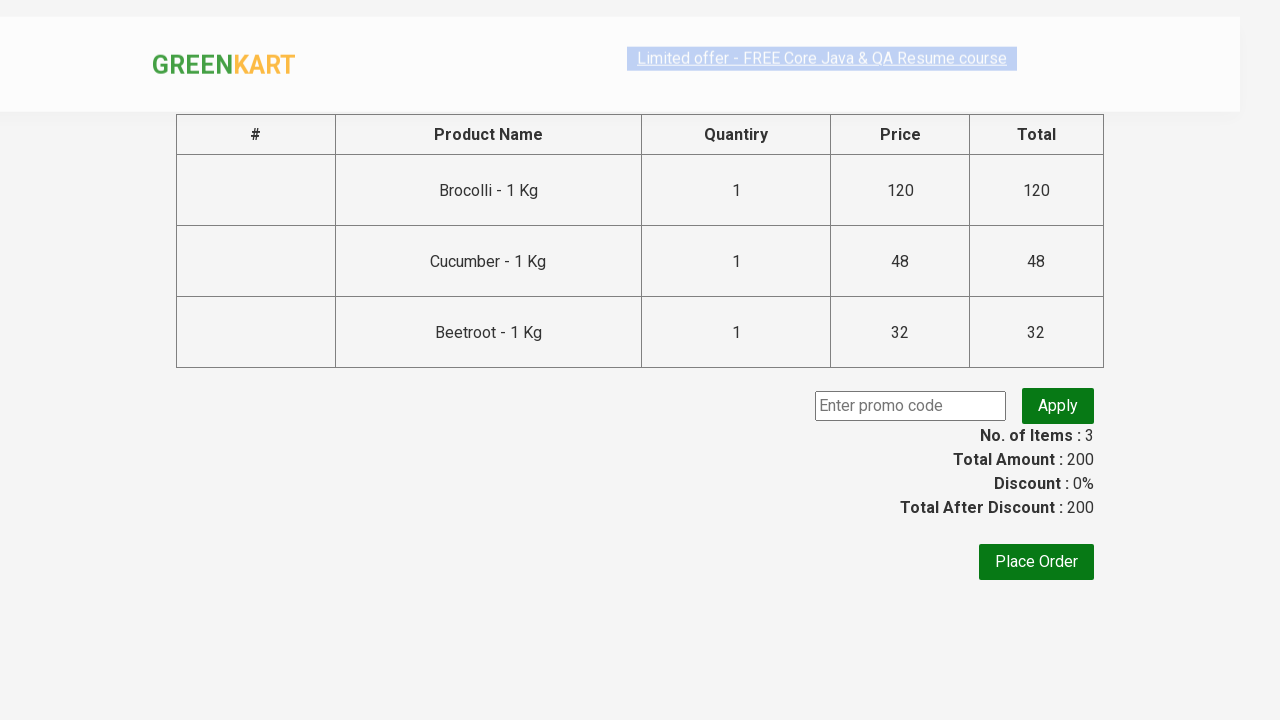

Entered promo code 'rahulshettyacademy' on input.promoCode
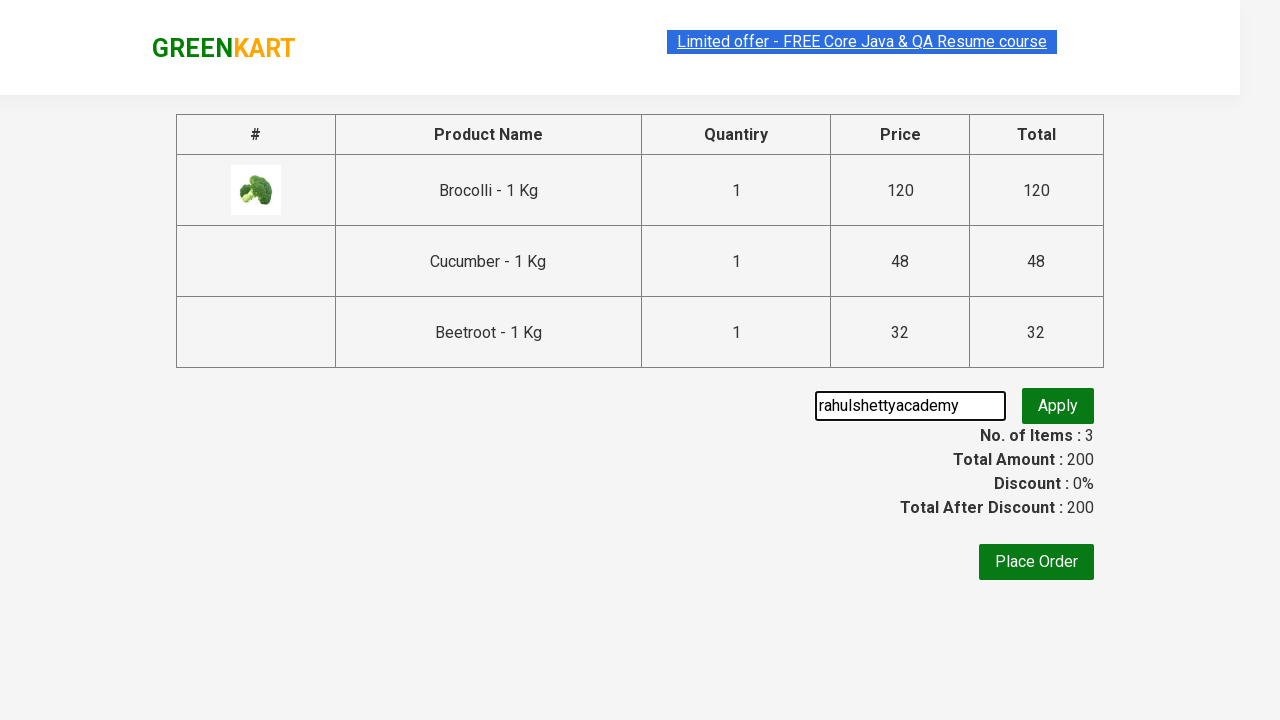

Clicked apply button for promo code at (1058, 406) on button.promoBtn
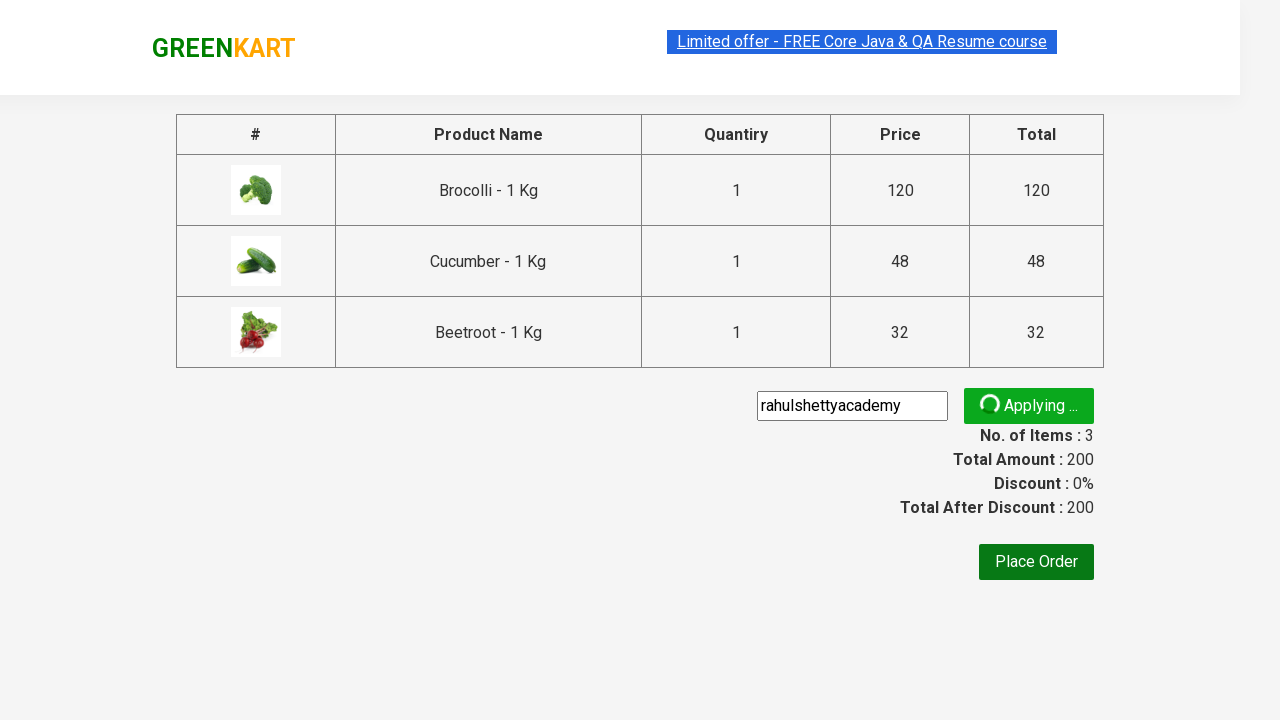

Promo code confirmation message appeared
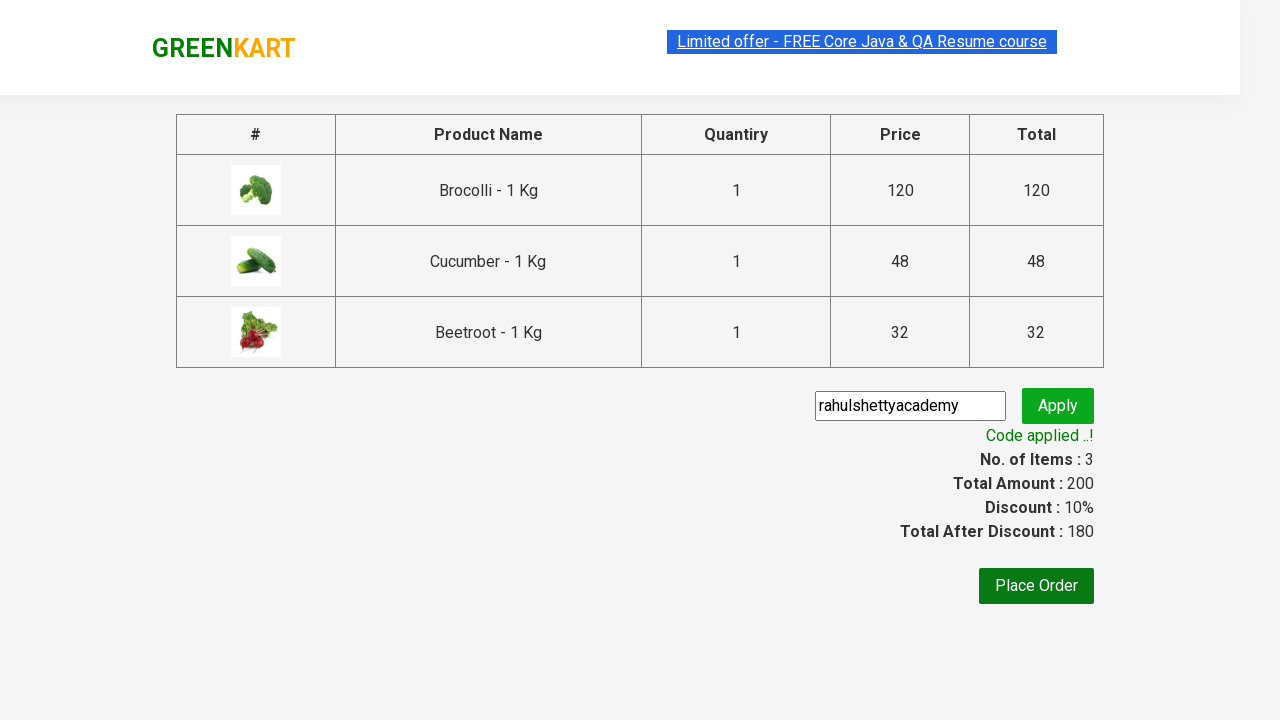

Promo message verified: Code applied ..!
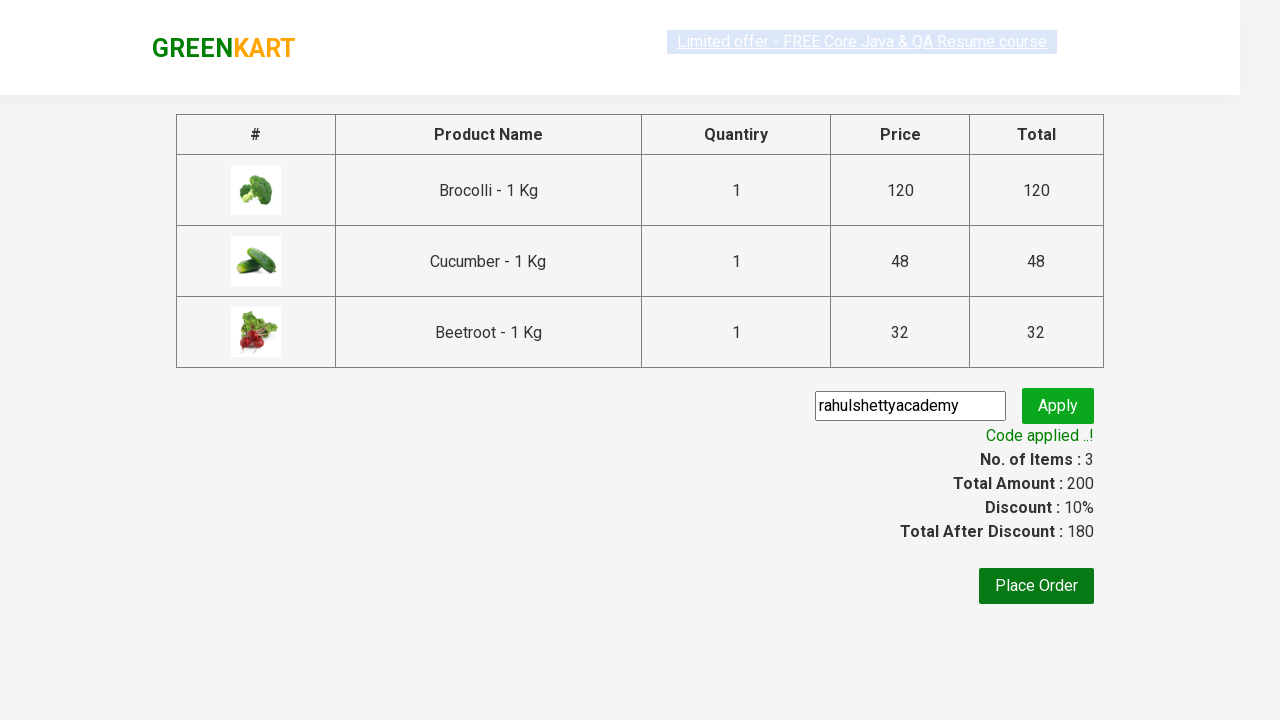

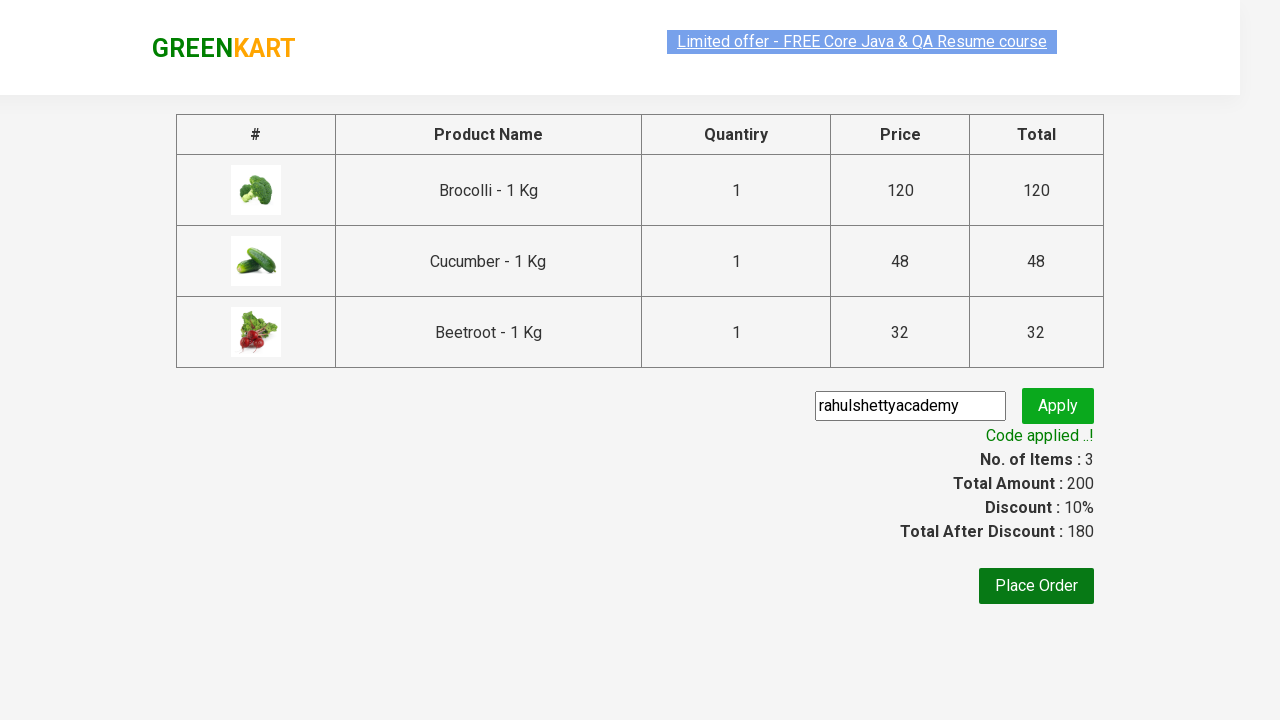